Tests calculator subtraction of two integers resulting in a negative number (3 - 4 = -1)

Starting URL: https://testsheepnz.github.io/BasicCalculator.html

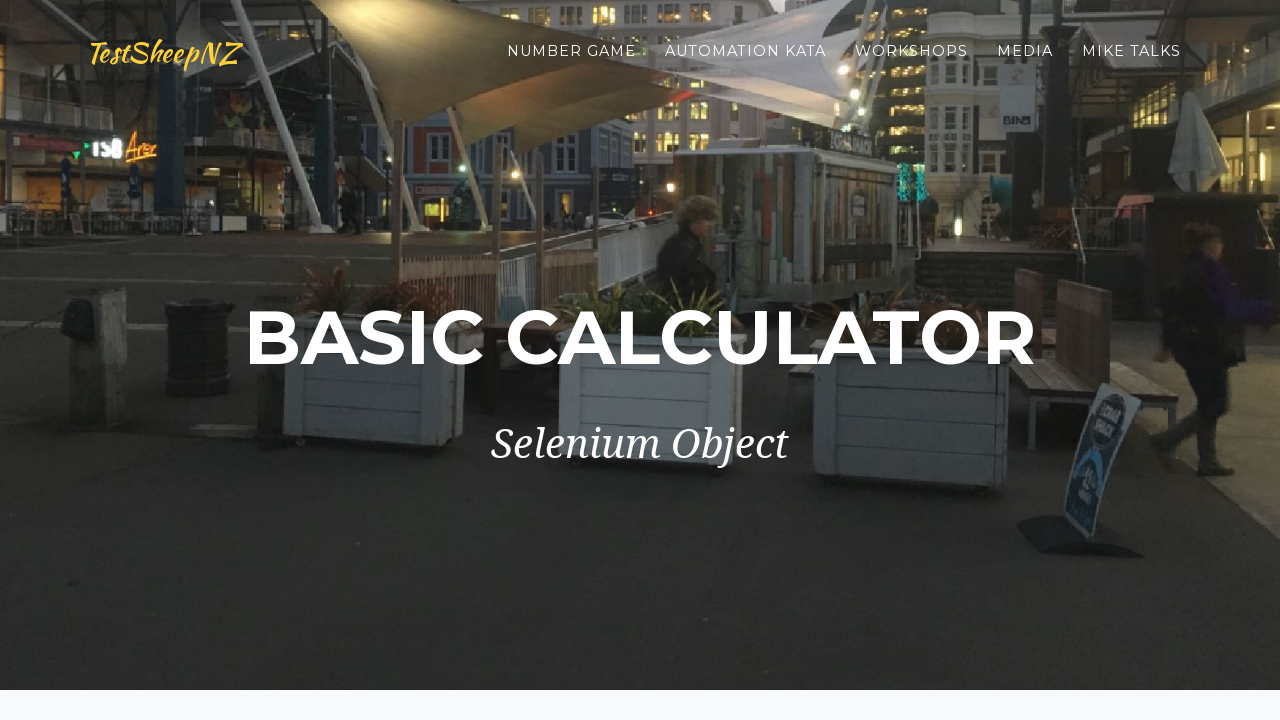

Filled first number field with '3' on input#number1Field
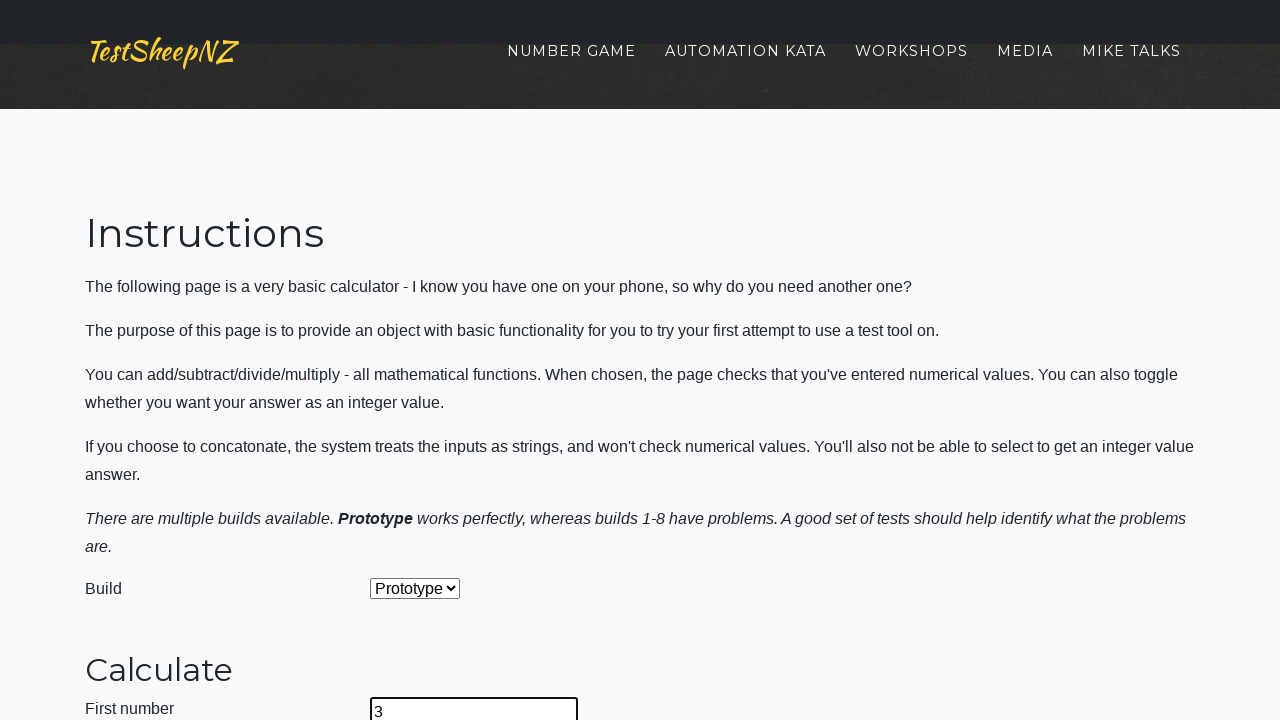

Filled second number field with '4' on input#number2Field
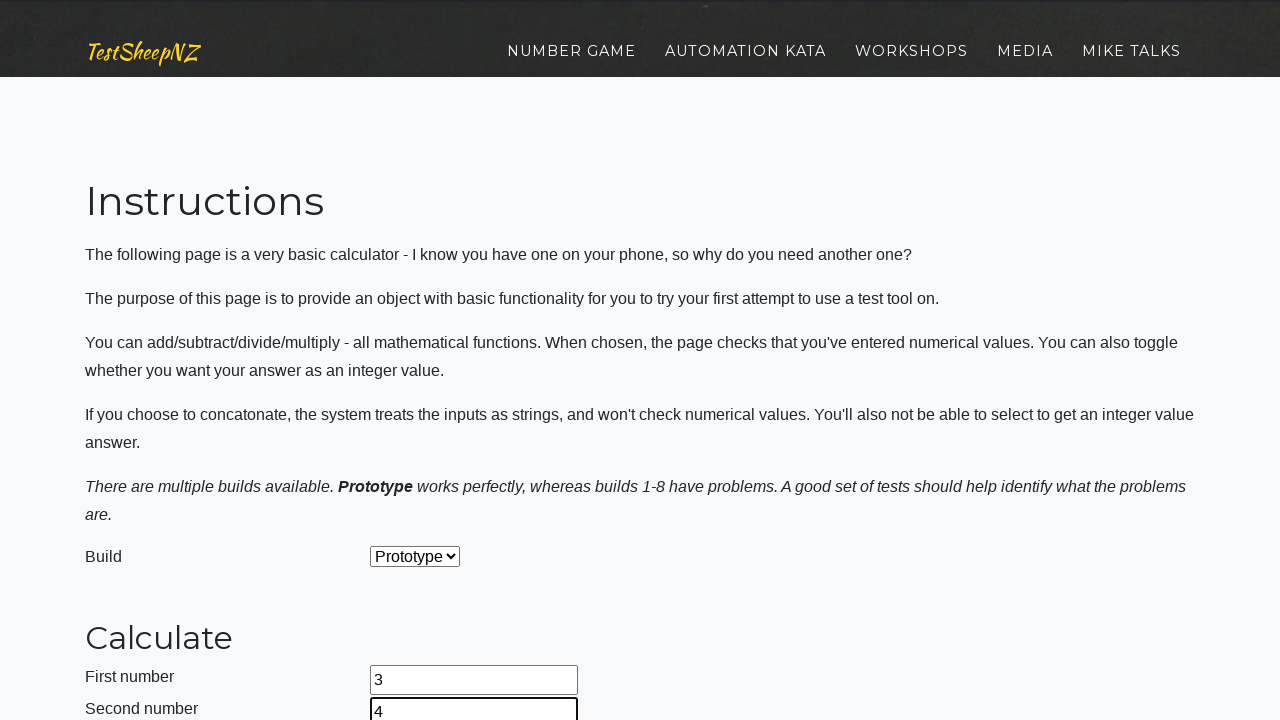

Selected subtraction operation from dropdown on select#selectOperationDropdown
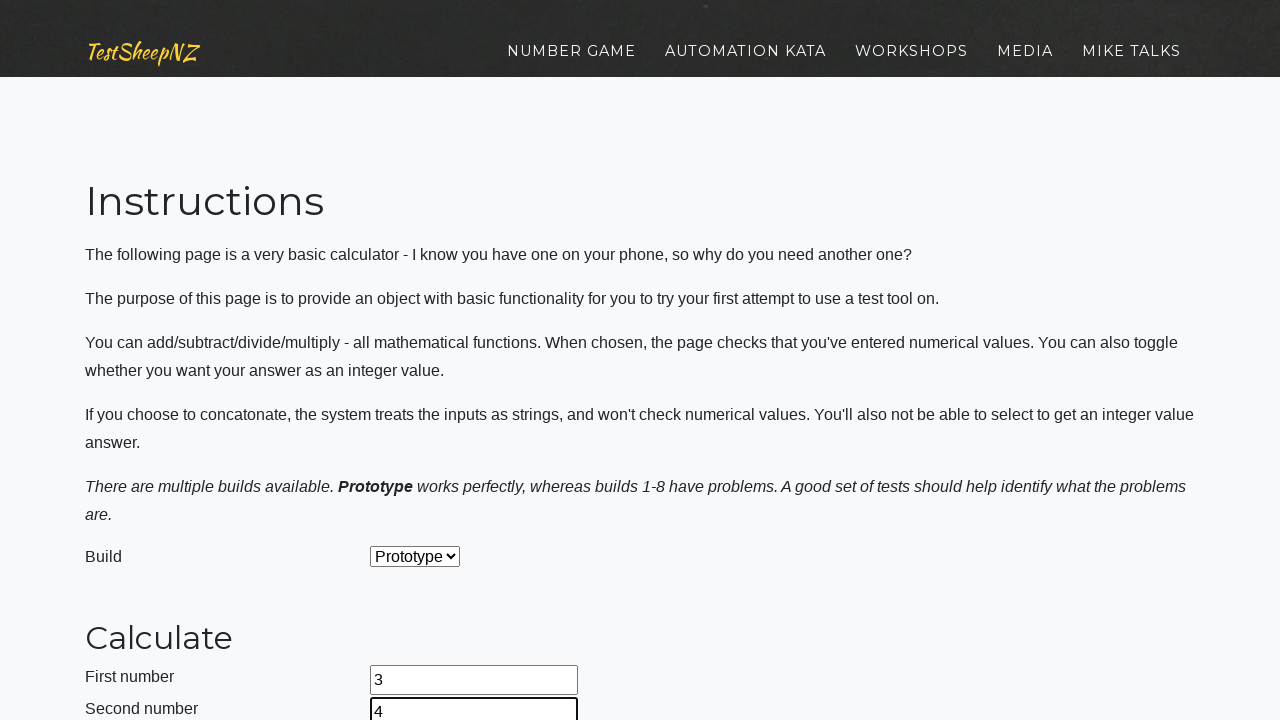

Clicked calculate button at (422, 361) on input#calculateButton
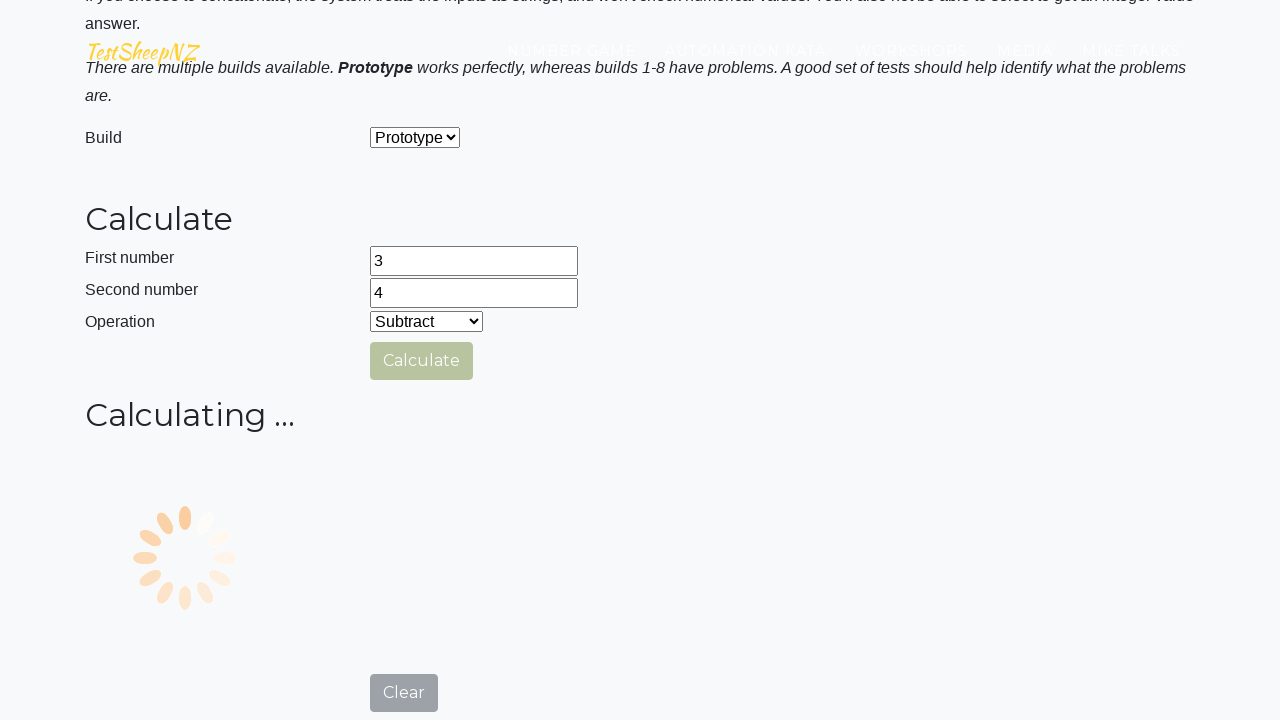

Verified that result field displays '-1'
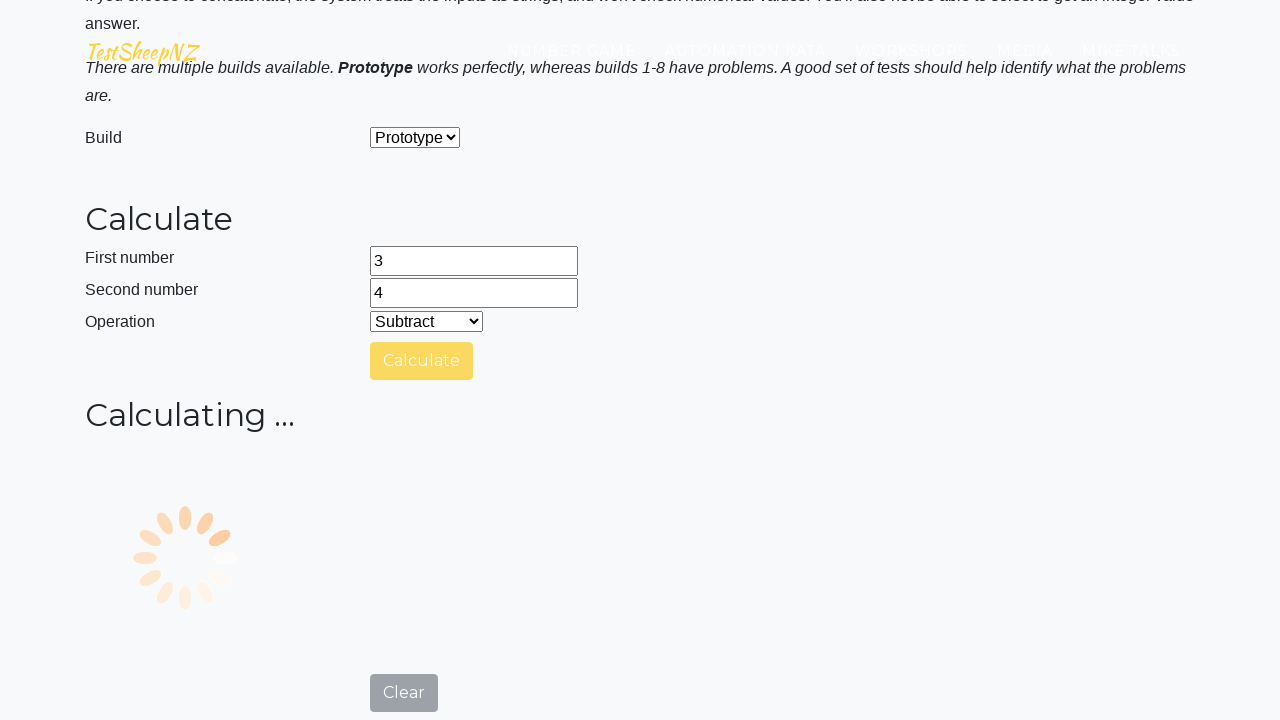

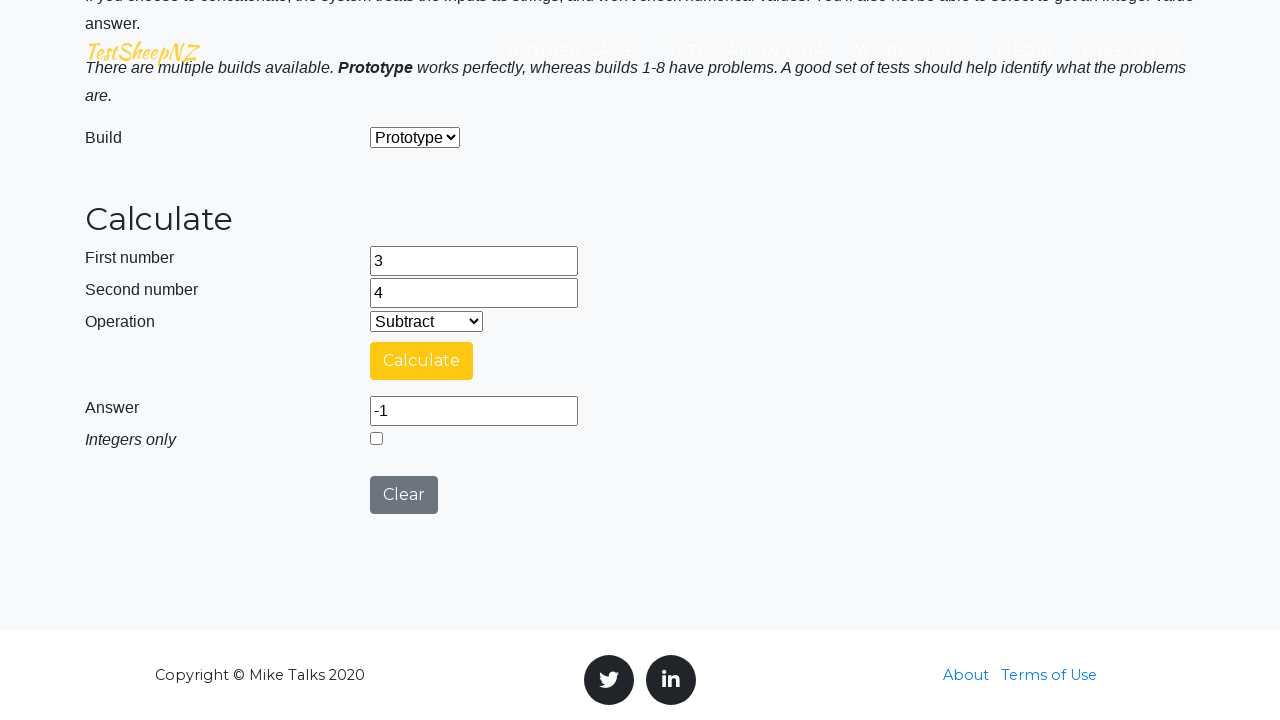